Tests handling a JavaScript confirm dialog by clicking a button that triggers the confirm and dismissing it

Starting URL: https://the-internet.herokuapp.com/javascript_alerts

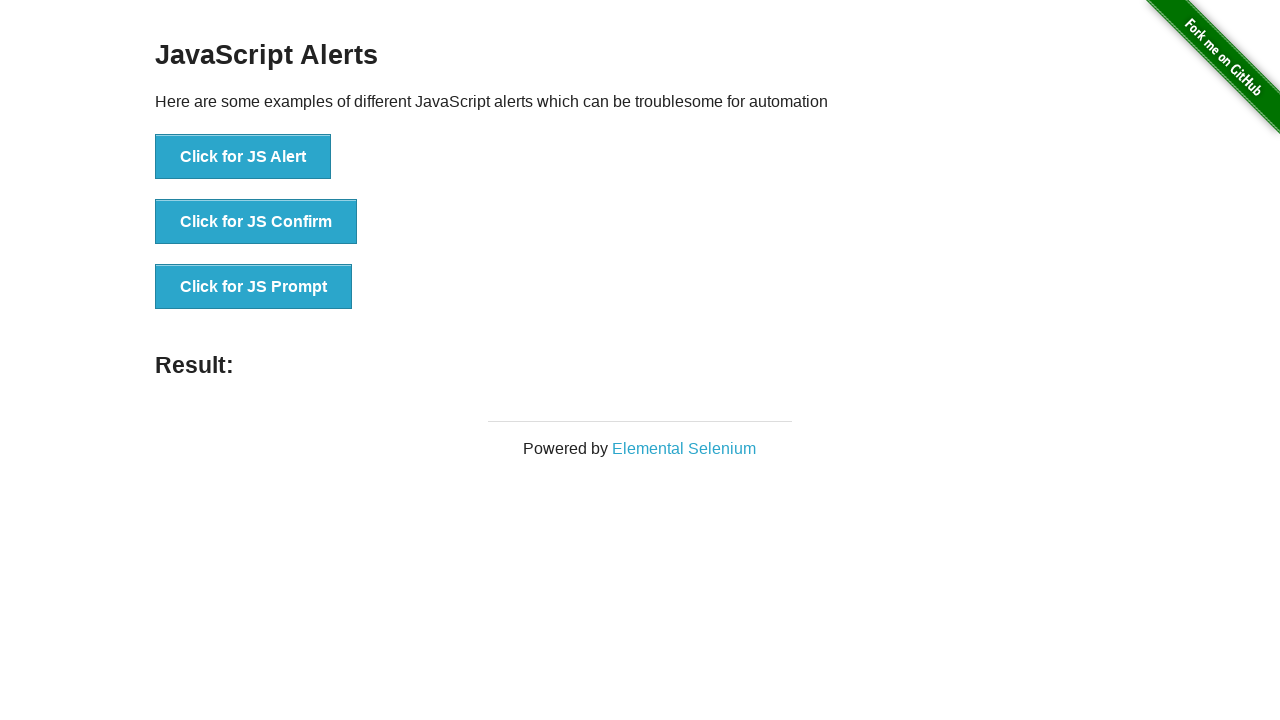

Set up dialog handler to dismiss confirm dialogs
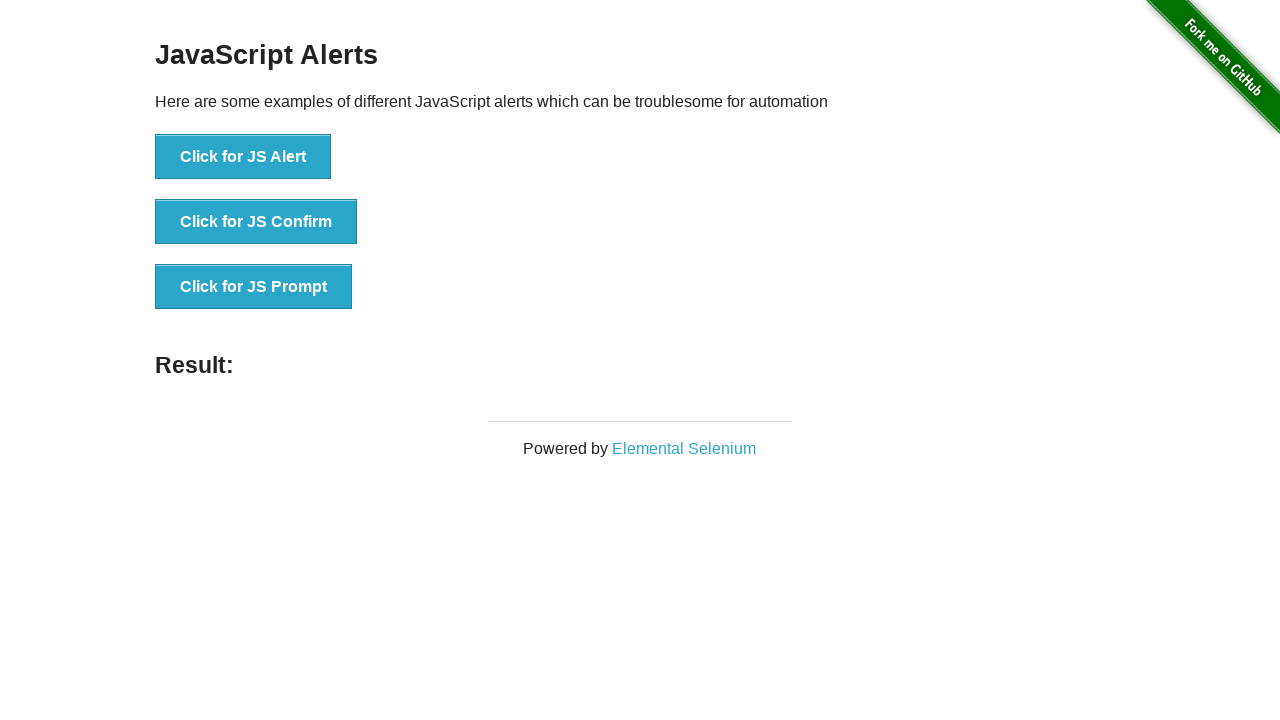

Clicked button to trigger JavaScript confirm dialog at (256, 222) on text=Click for JS Confirm
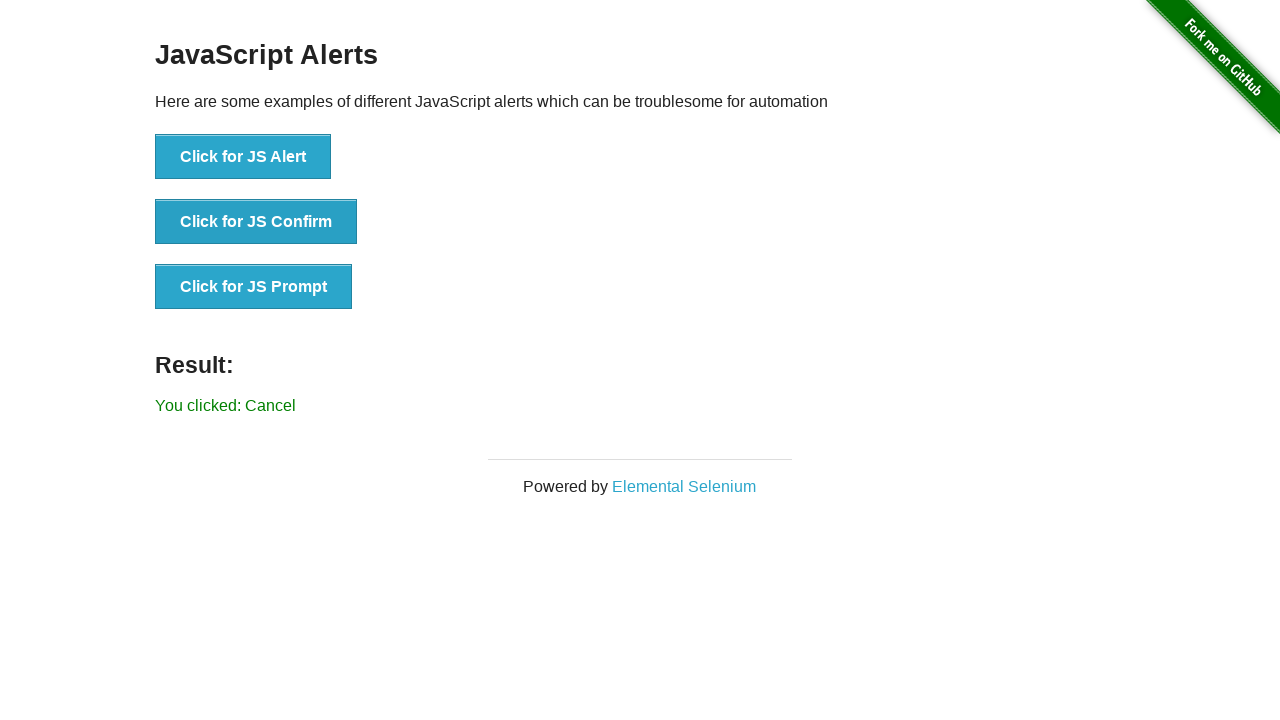

Confirm dialog dismissed and result element loaded
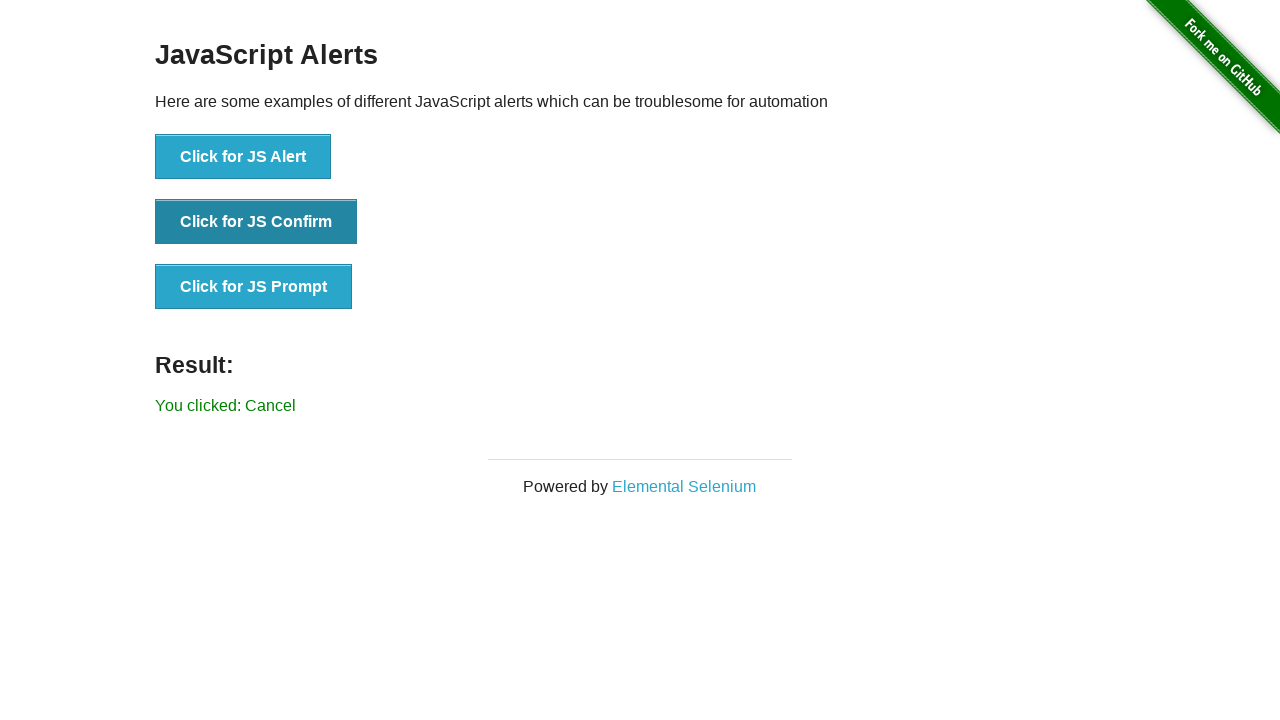

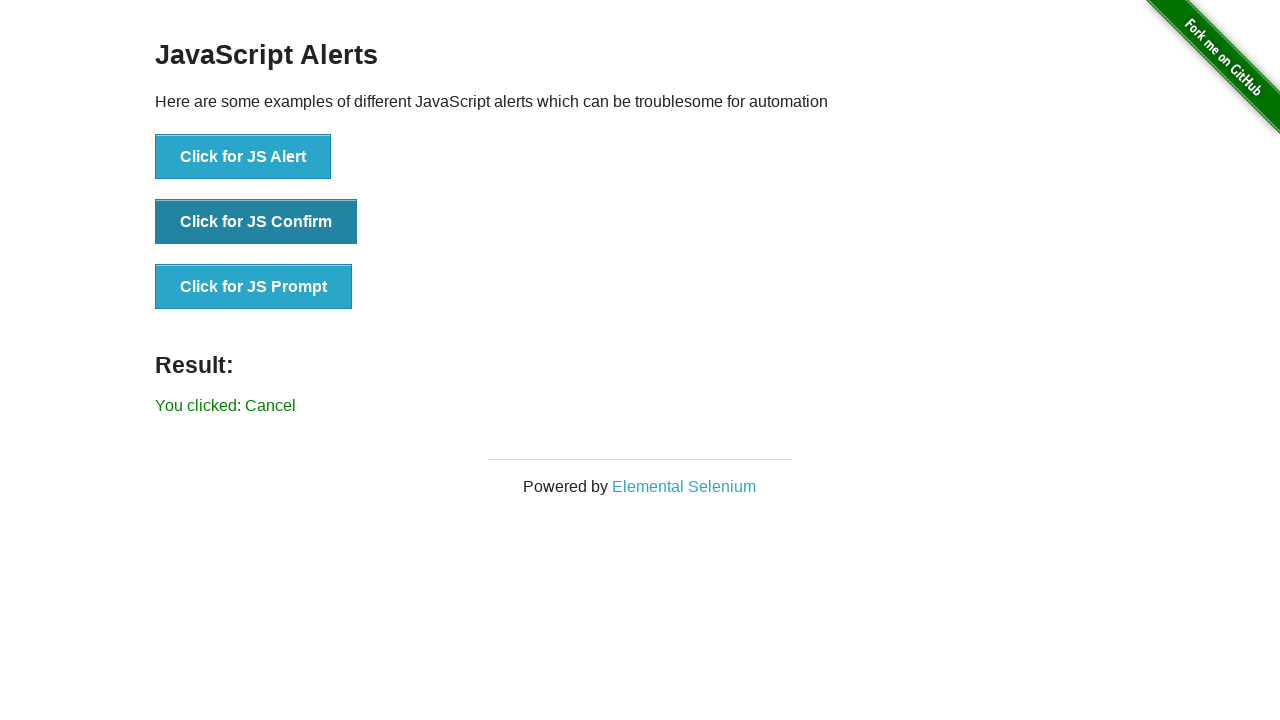